Tests dropdown selection functionality by selecting an option by its value from a static dropdown menu

Starting URL: https://demoapps.qspiders.com/ui/dropdown?sublist=0

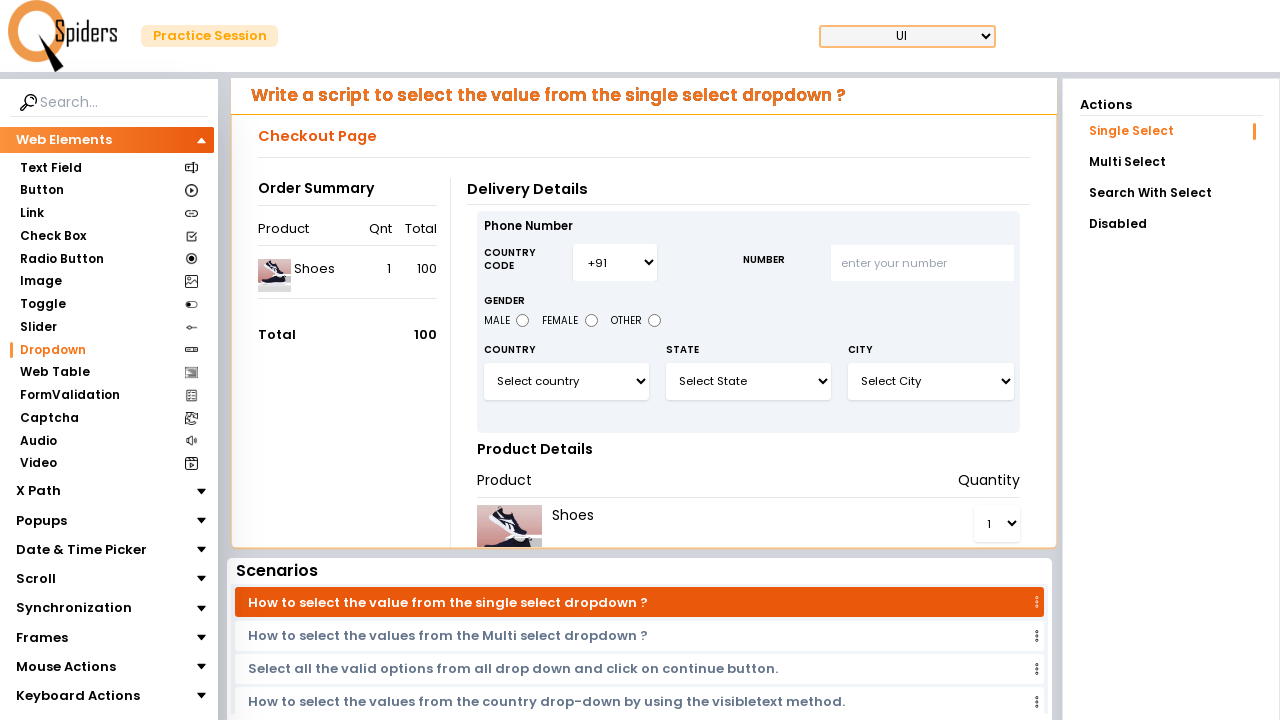

Navigated to dropdown test page
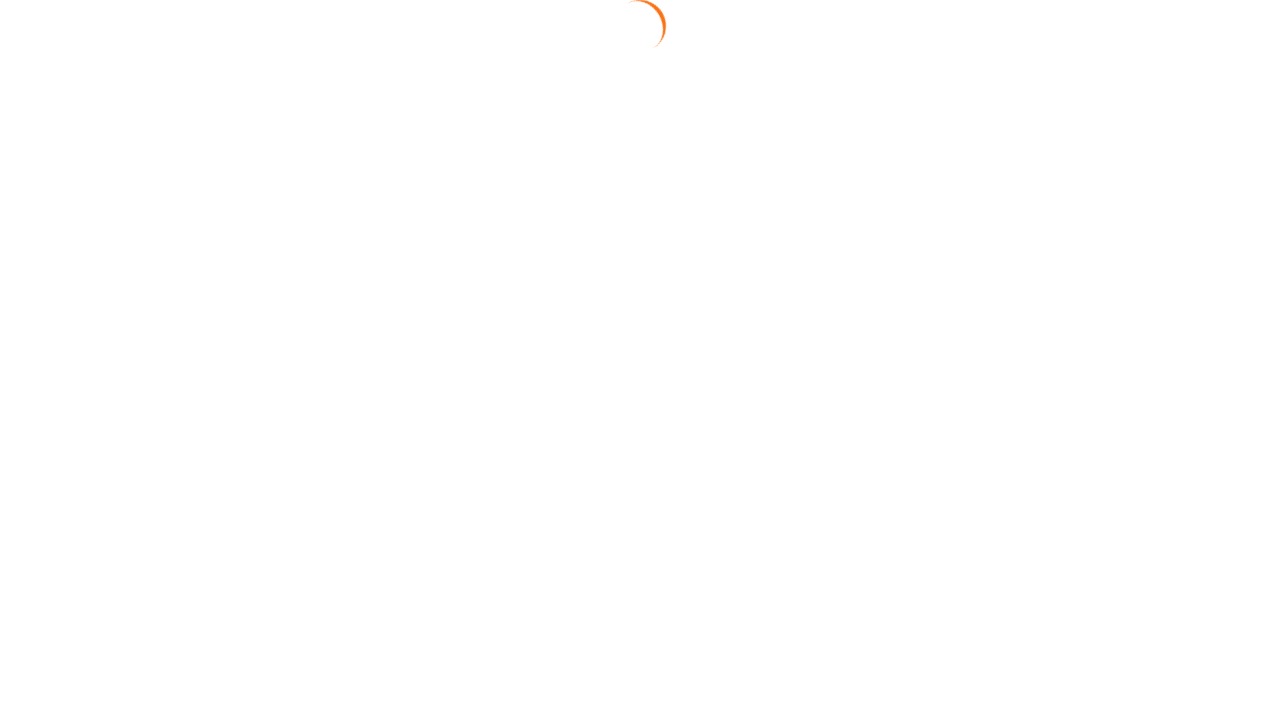

Selected 'Poland' from the dropdown by value on #select3
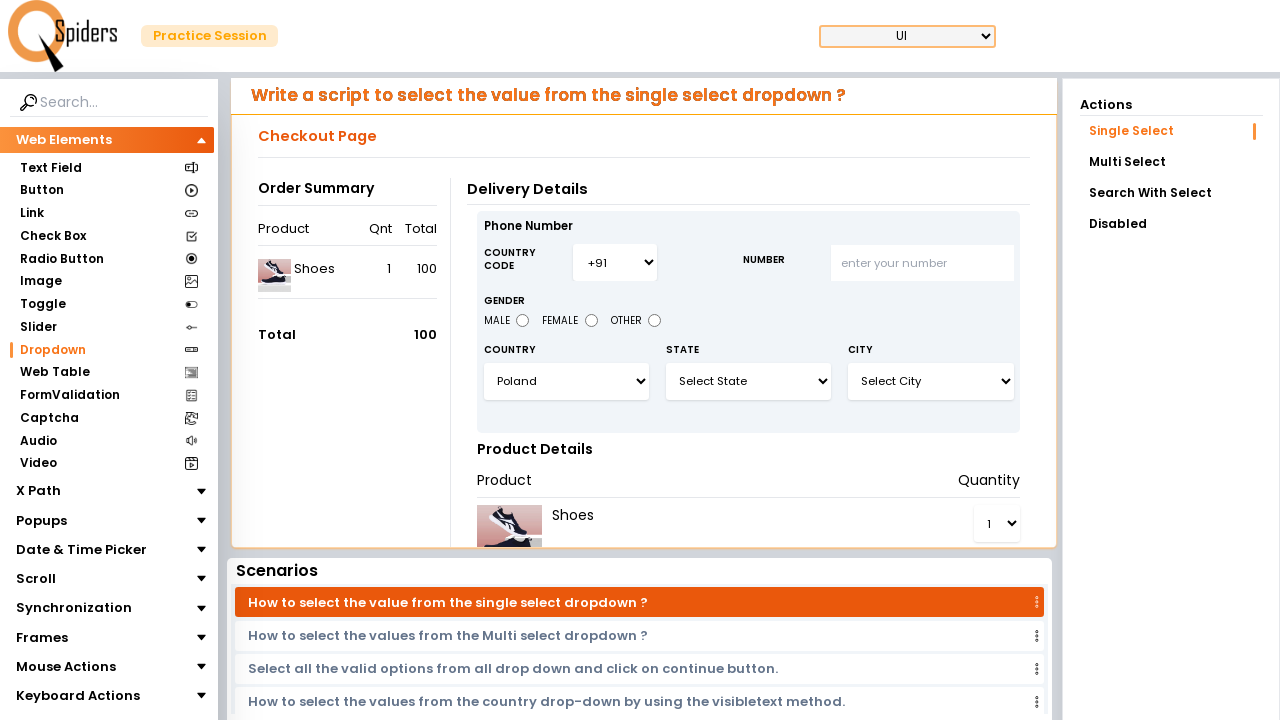

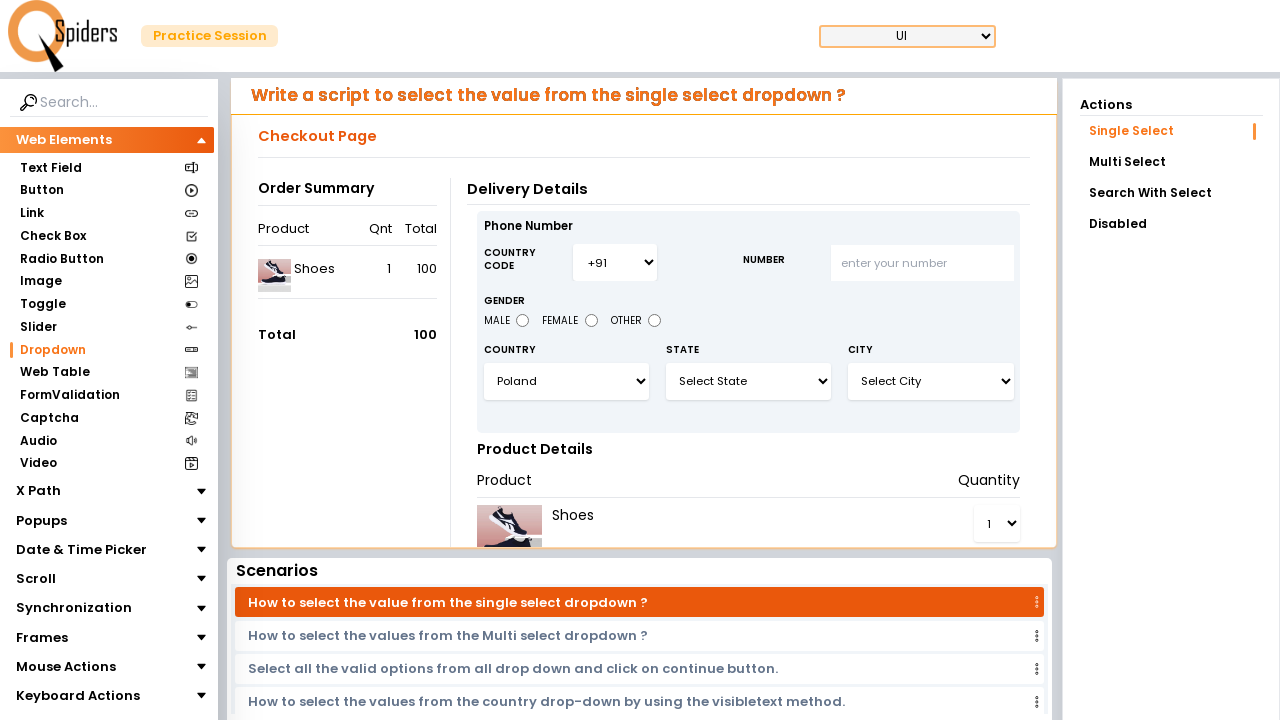